Tests drag and drop functionality by dragging element A to element B's position and verifying the columns swap

Starting URL: https://the-internet.herokuapp.com/drag_and_drop

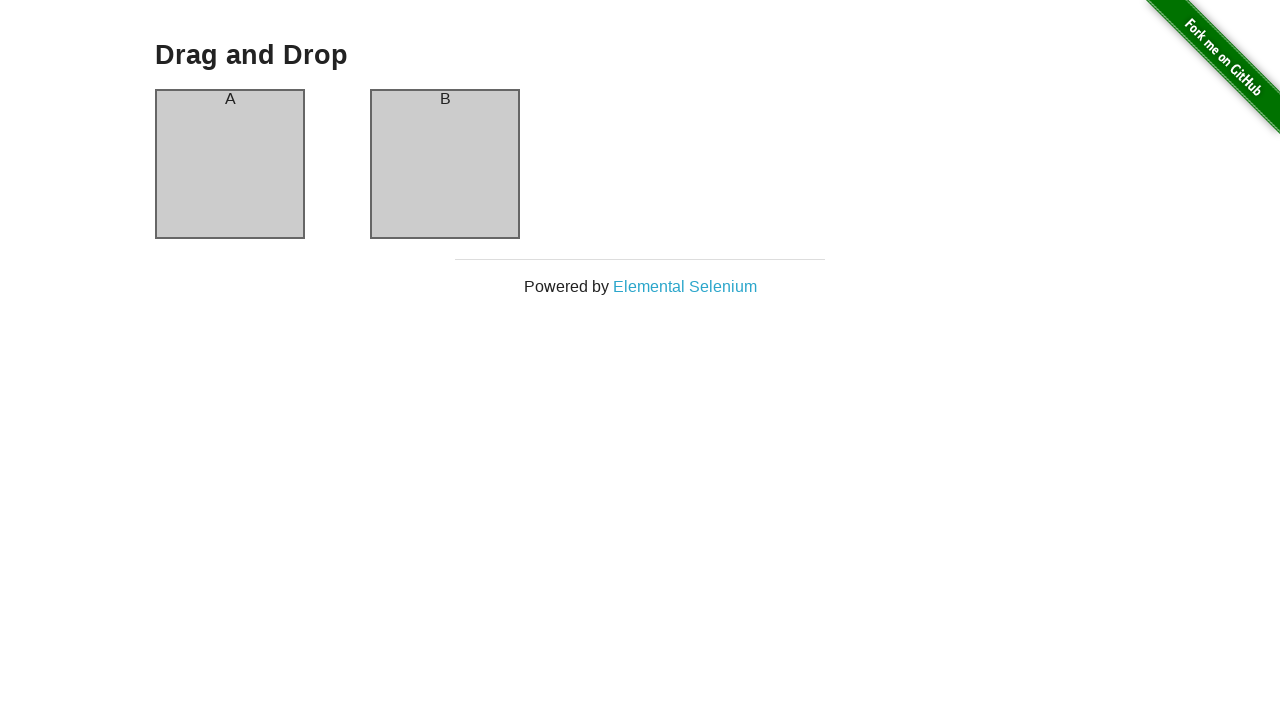

Waited for column A header to be visible
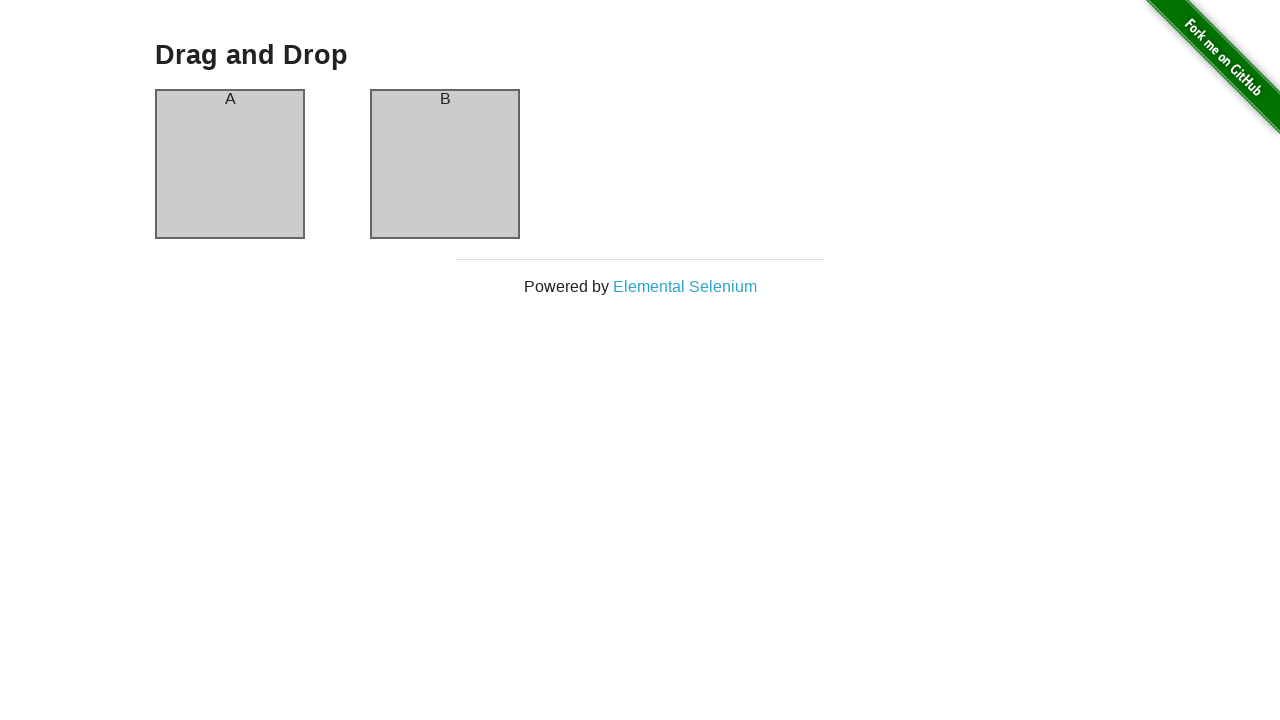

Verified column A initially contains text 'A'
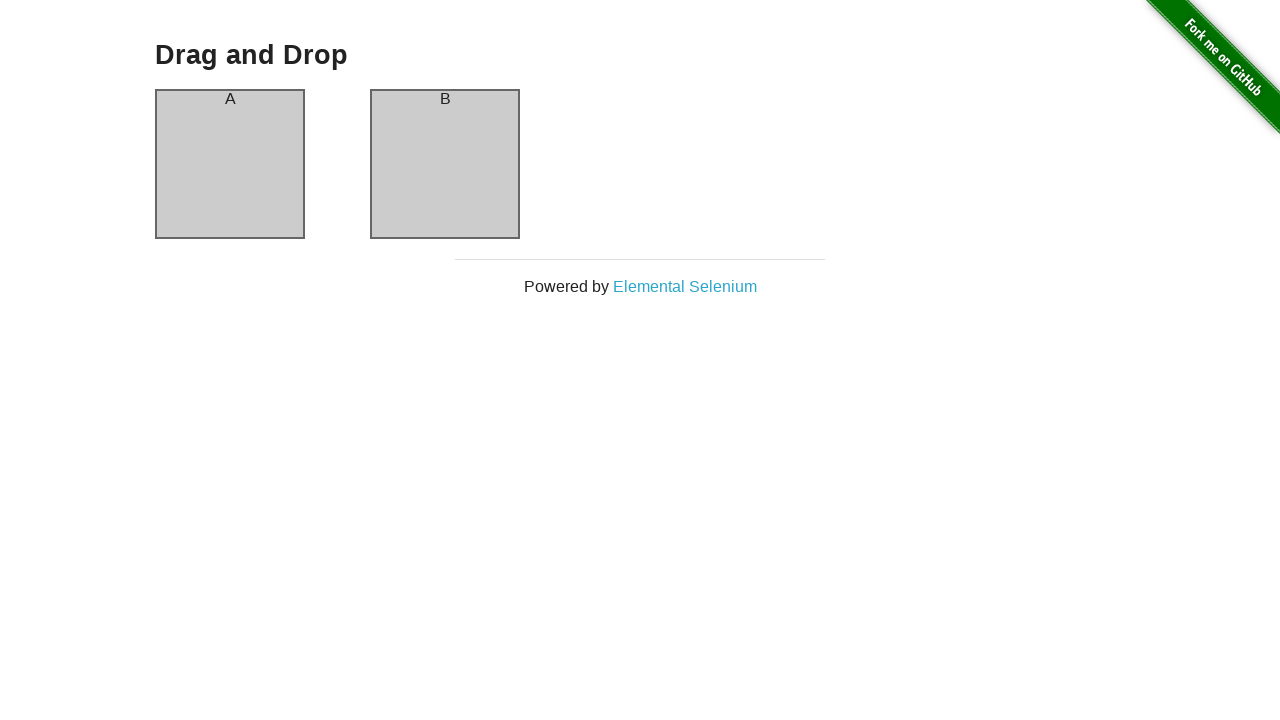

Dragged element A to element B position at (445, 164)
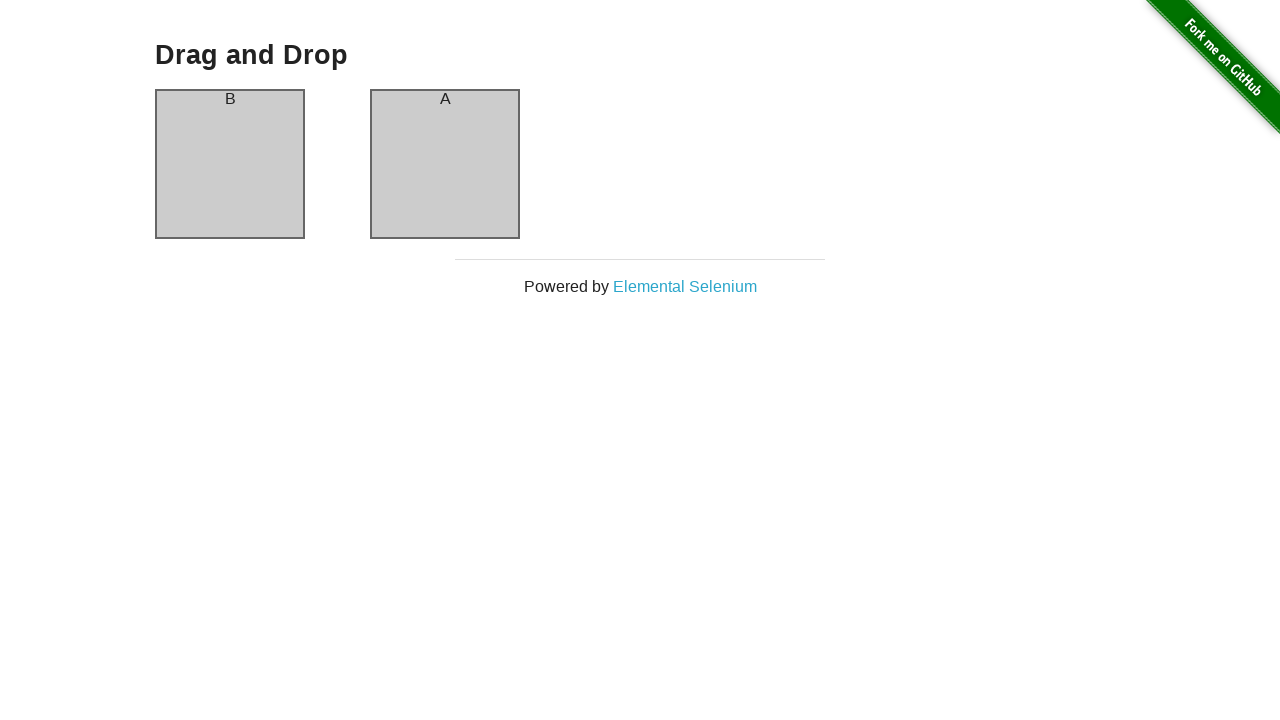

Waited for column A header after drag and drop
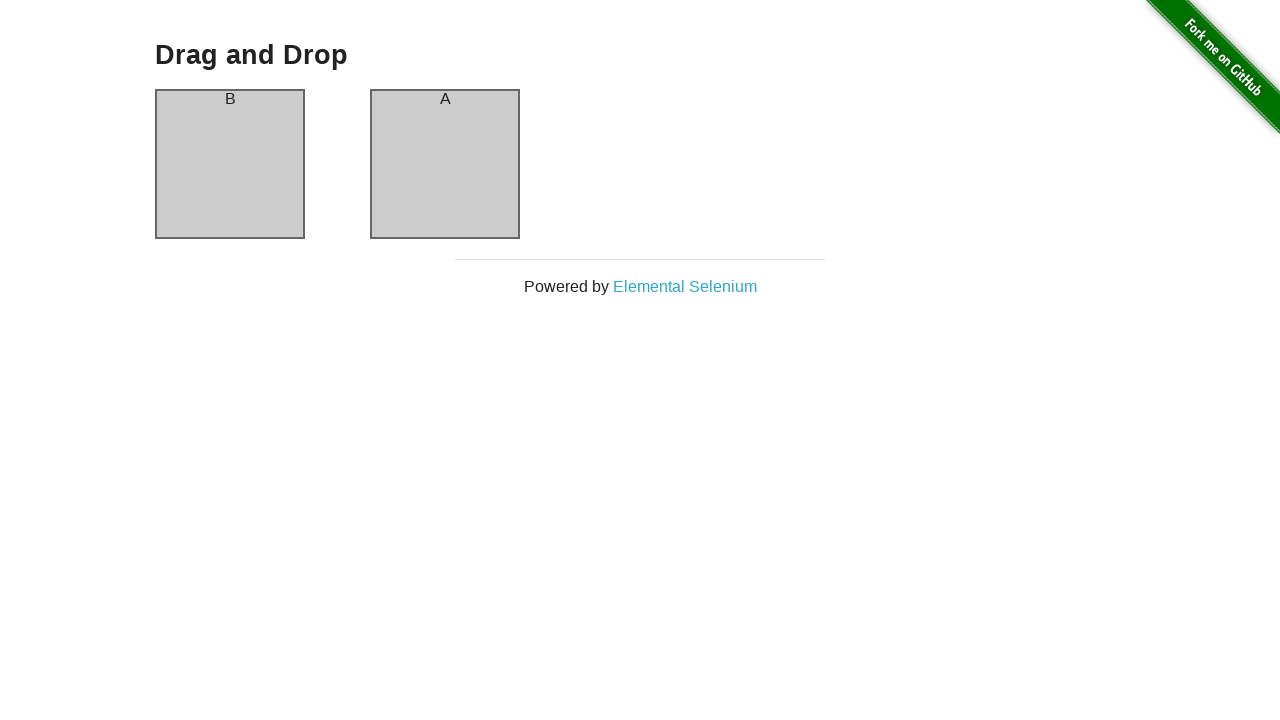

Verified columns swapped - column A now contains text 'B'
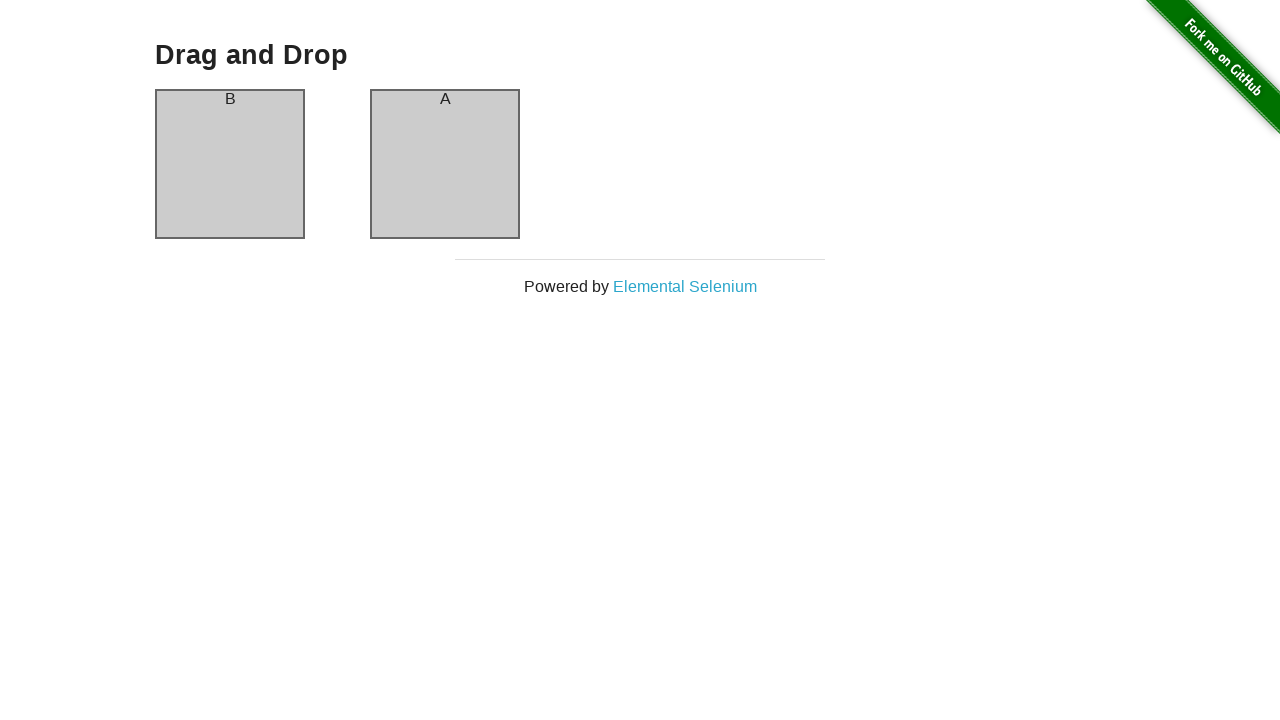

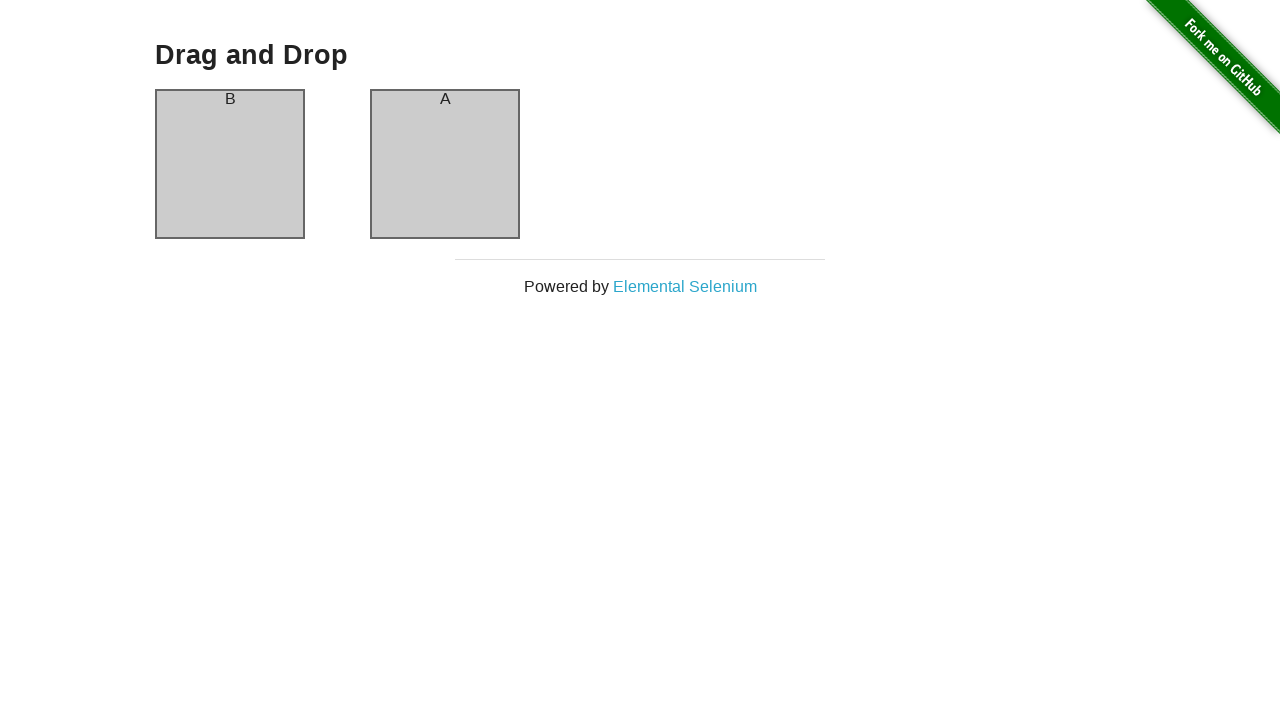